Tests that entered text is trimmed when editing todo items

Starting URL: https://demo.playwright.dev/todomvc

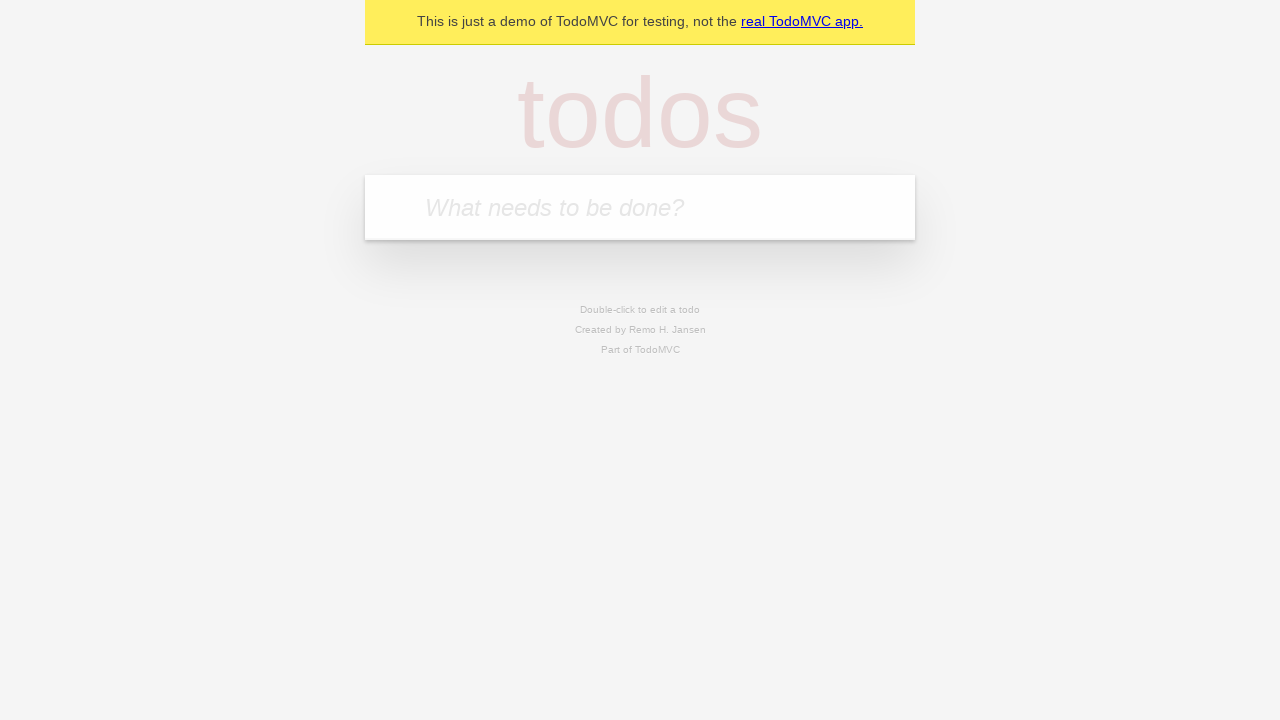

Filled new todo input with 'buy some cheese' on .new-todo
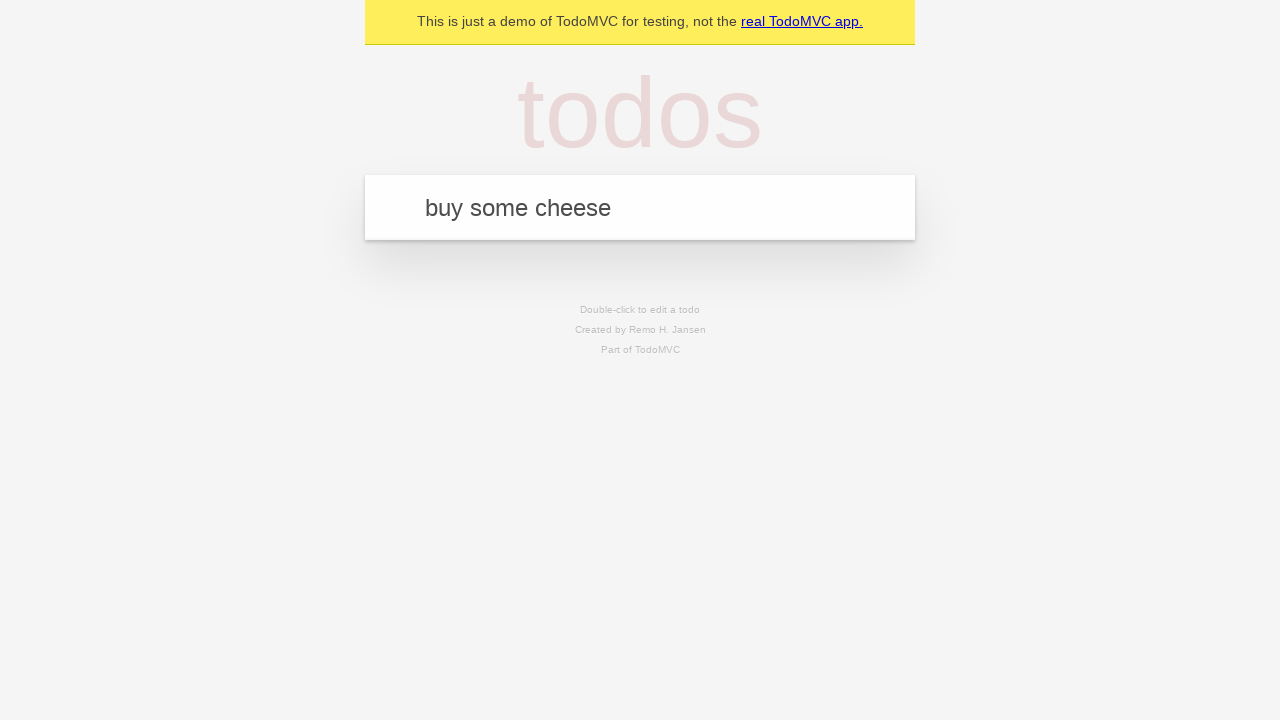

Pressed Enter to create first todo on .new-todo
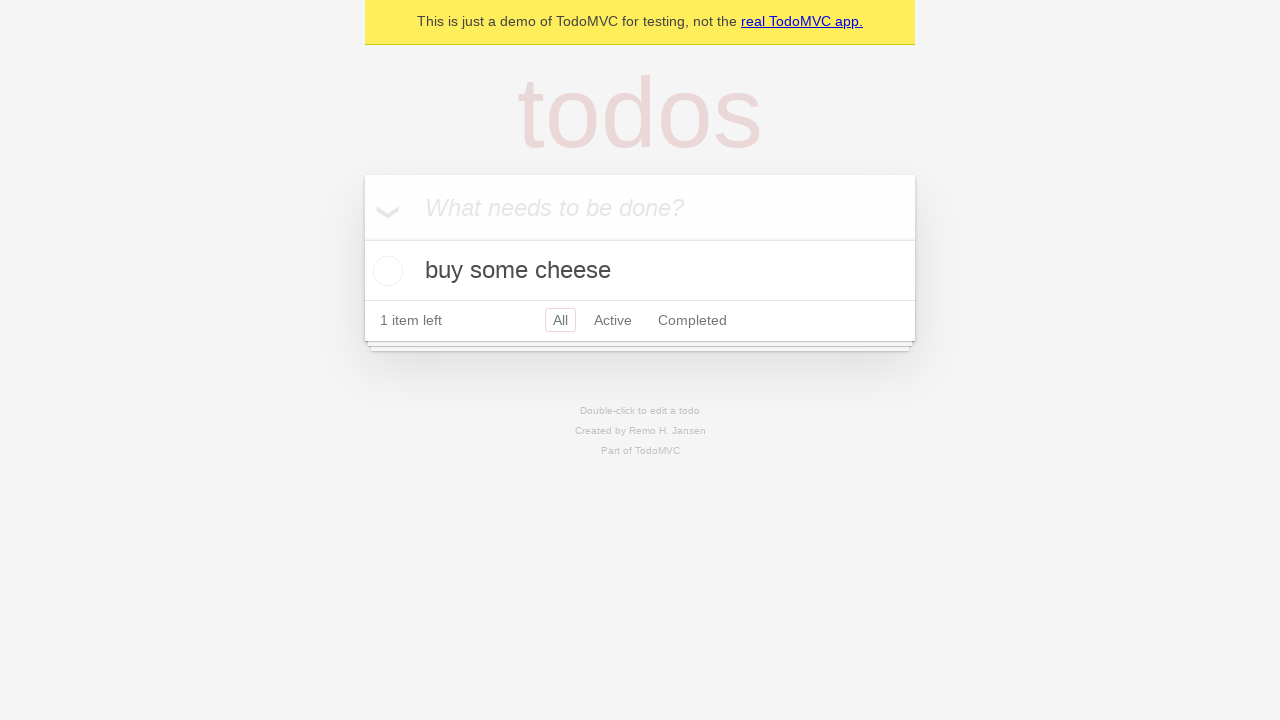

Filled new todo input with 'feed the cat' on .new-todo
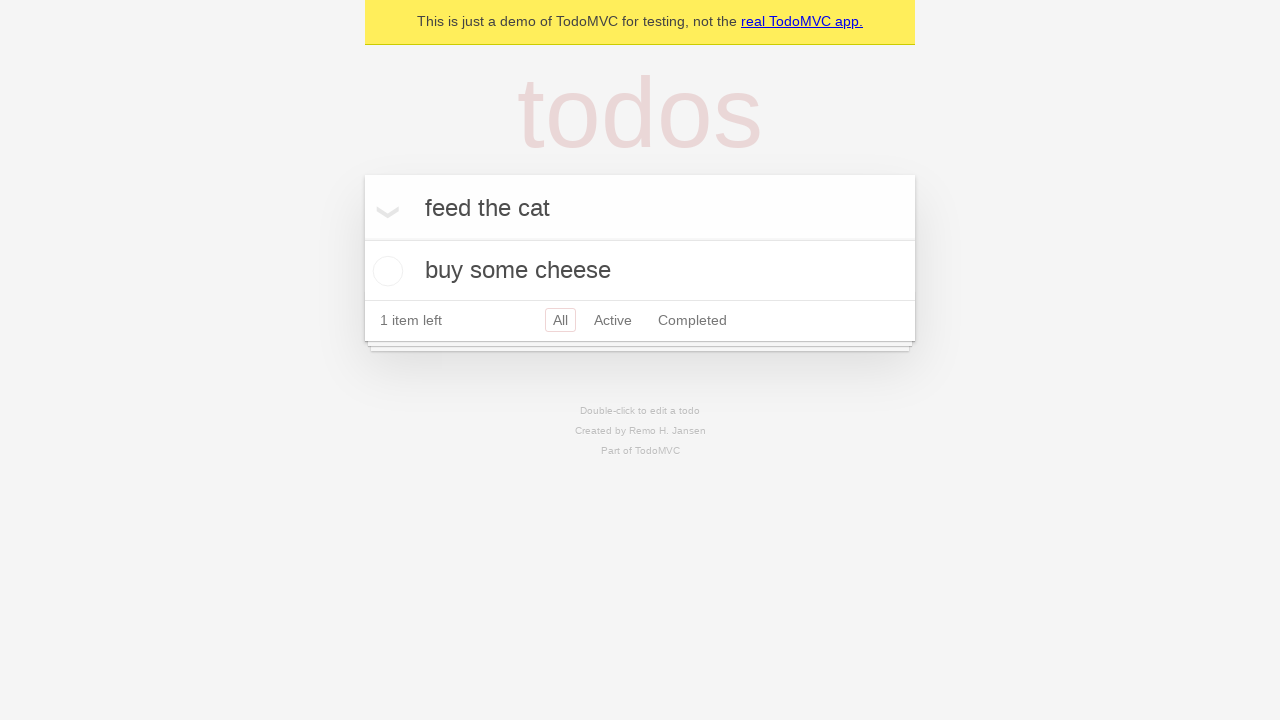

Pressed Enter to create second todo on .new-todo
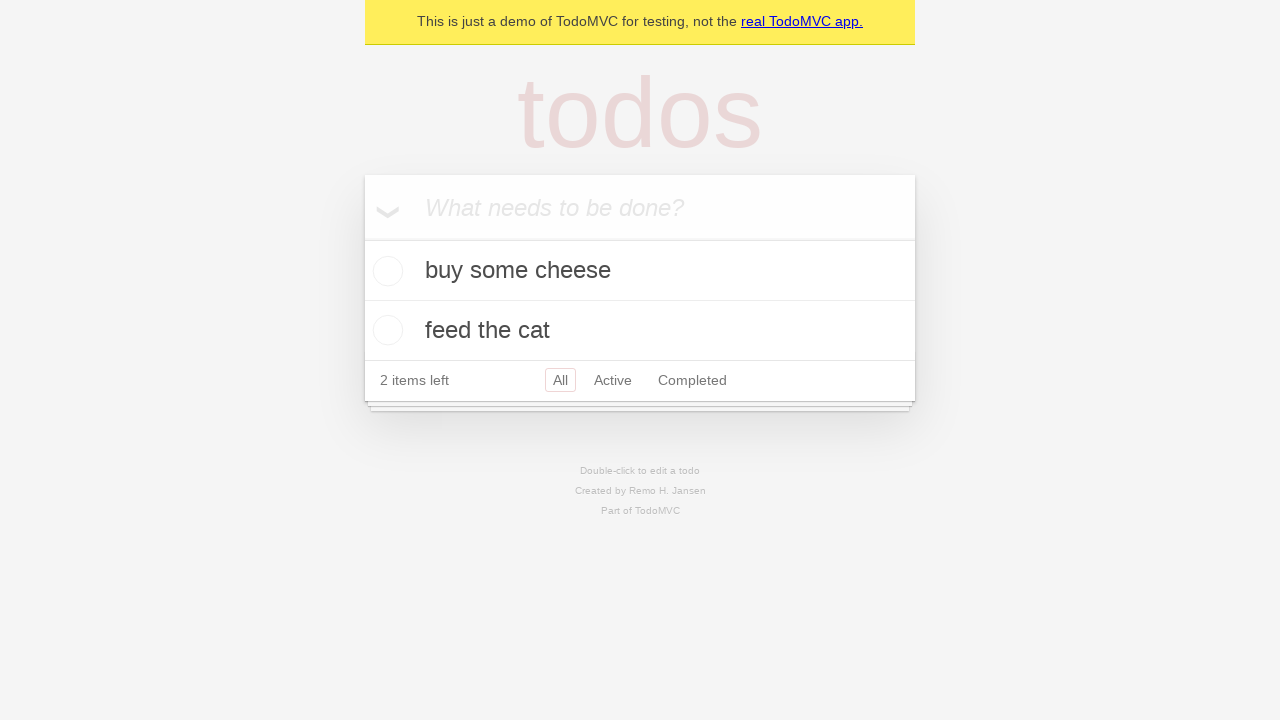

Filled new todo input with 'book a doctors appointment' on .new-todo
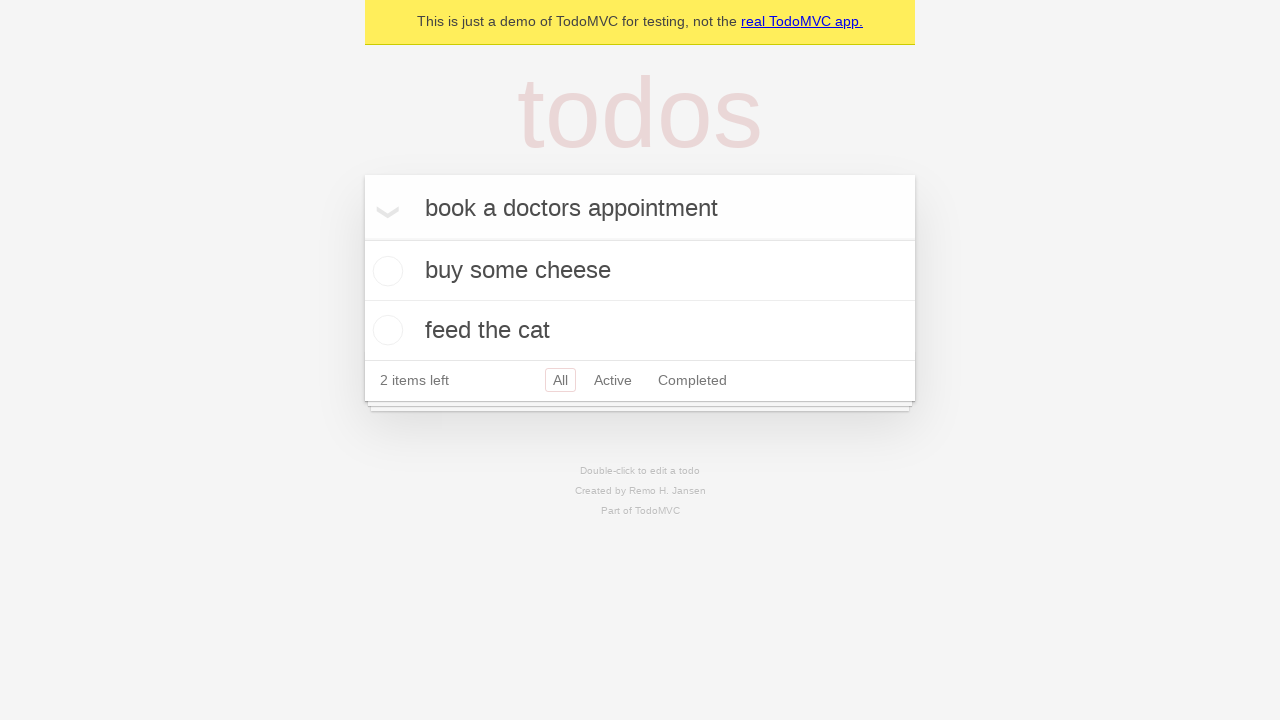

Pressed Enter to create third todo on .new-todo
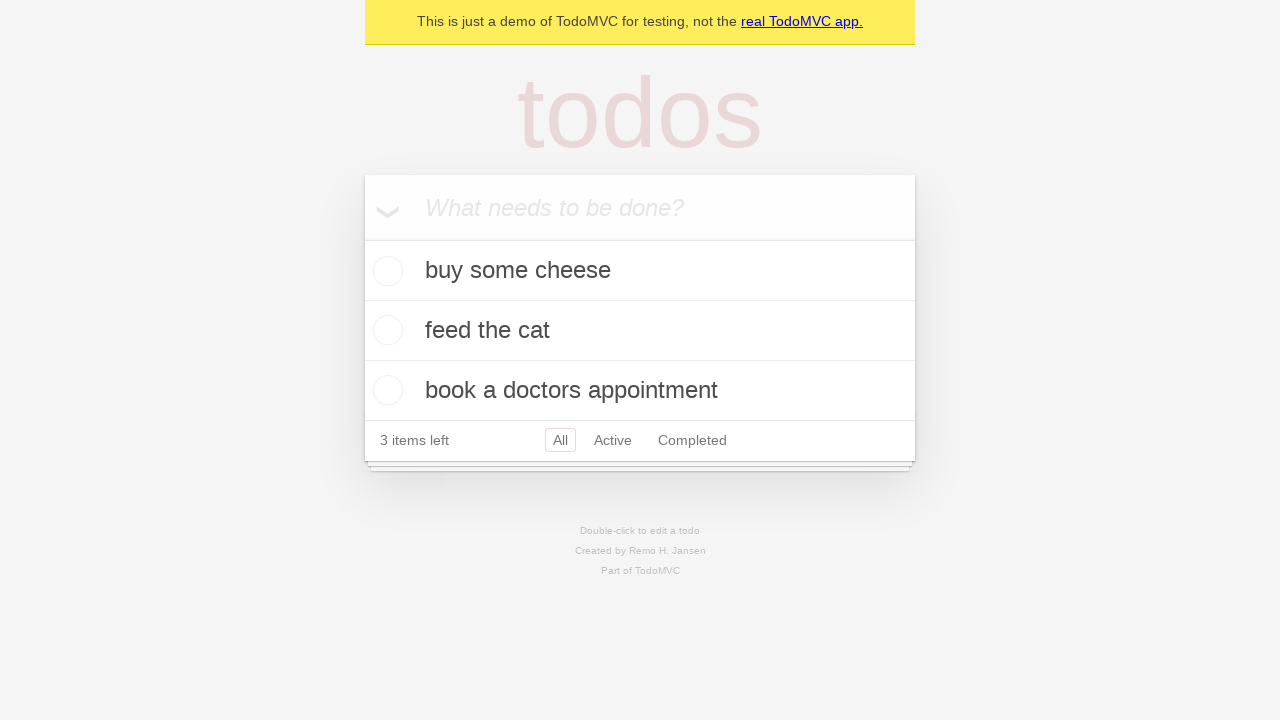

Double-clicked second todo to enter edit mode at (640, 331) on .todo-list li >> nth=1
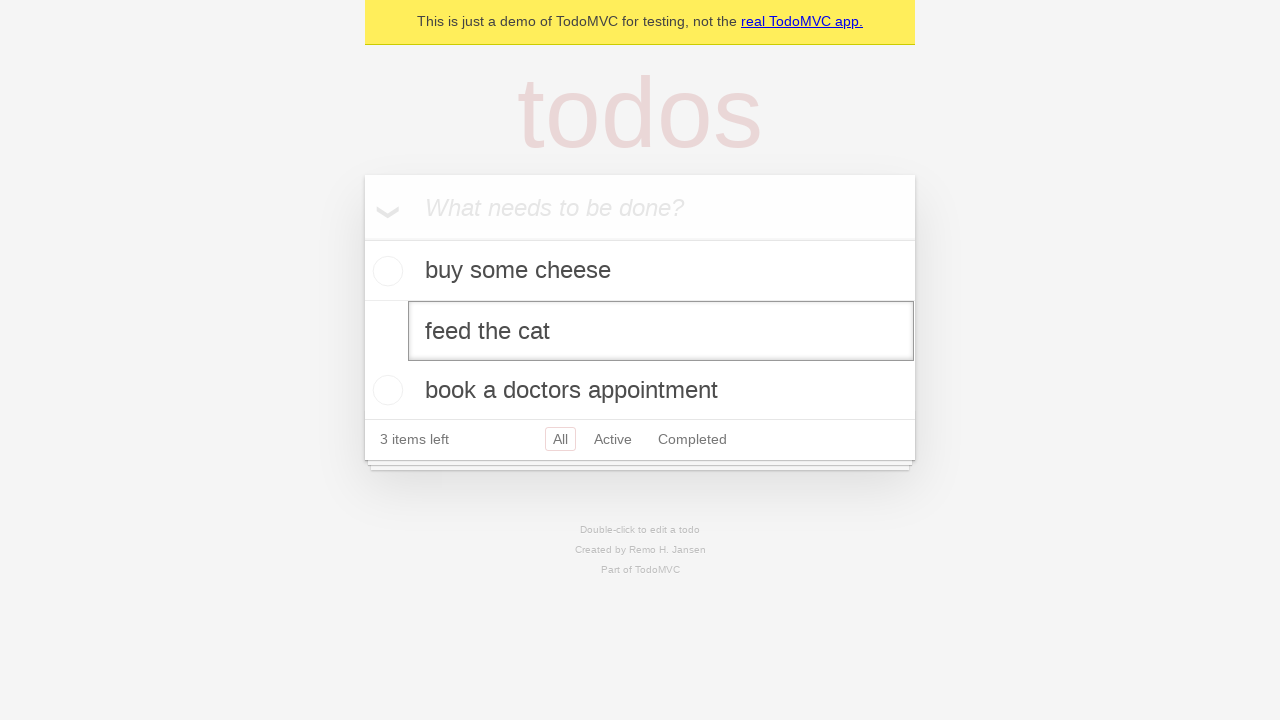

Filled edit field with text containing leading and trailing spaces on .todo-list li >> nth=1 >> .edit
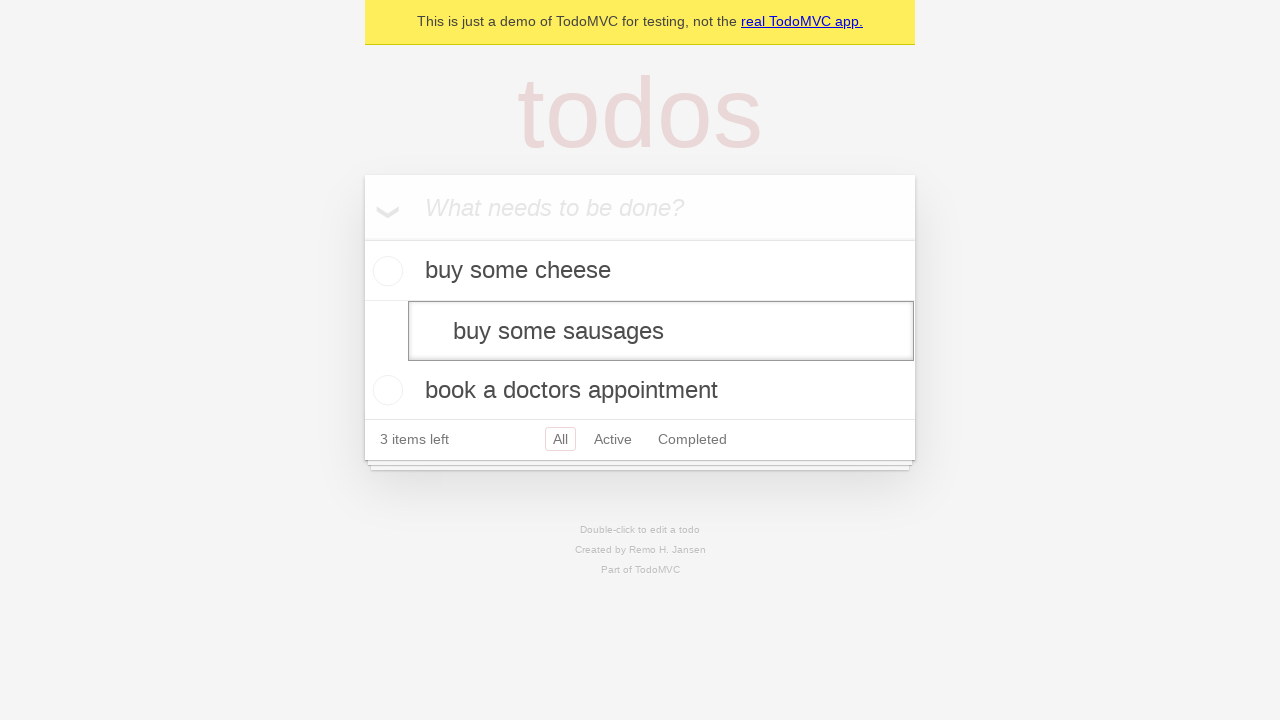

Pressed Enter to submit edited todo with spaces on .todo-list li >> nth=1 >> .edit
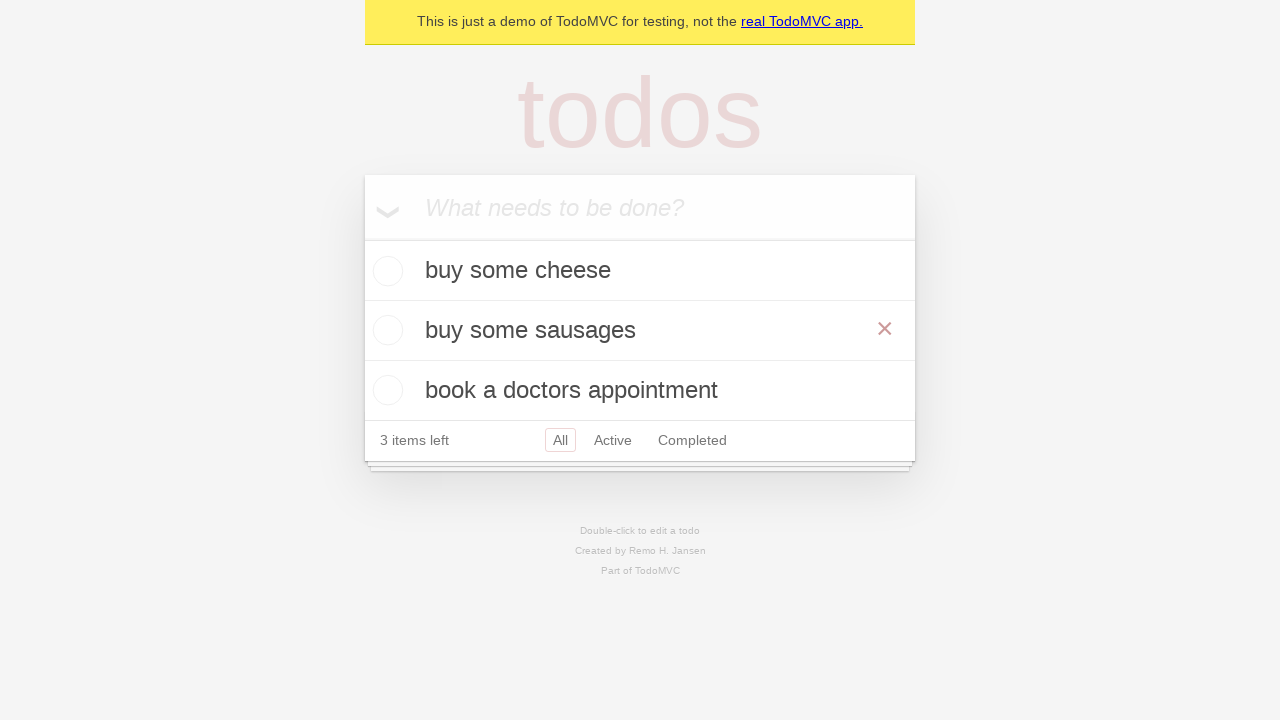

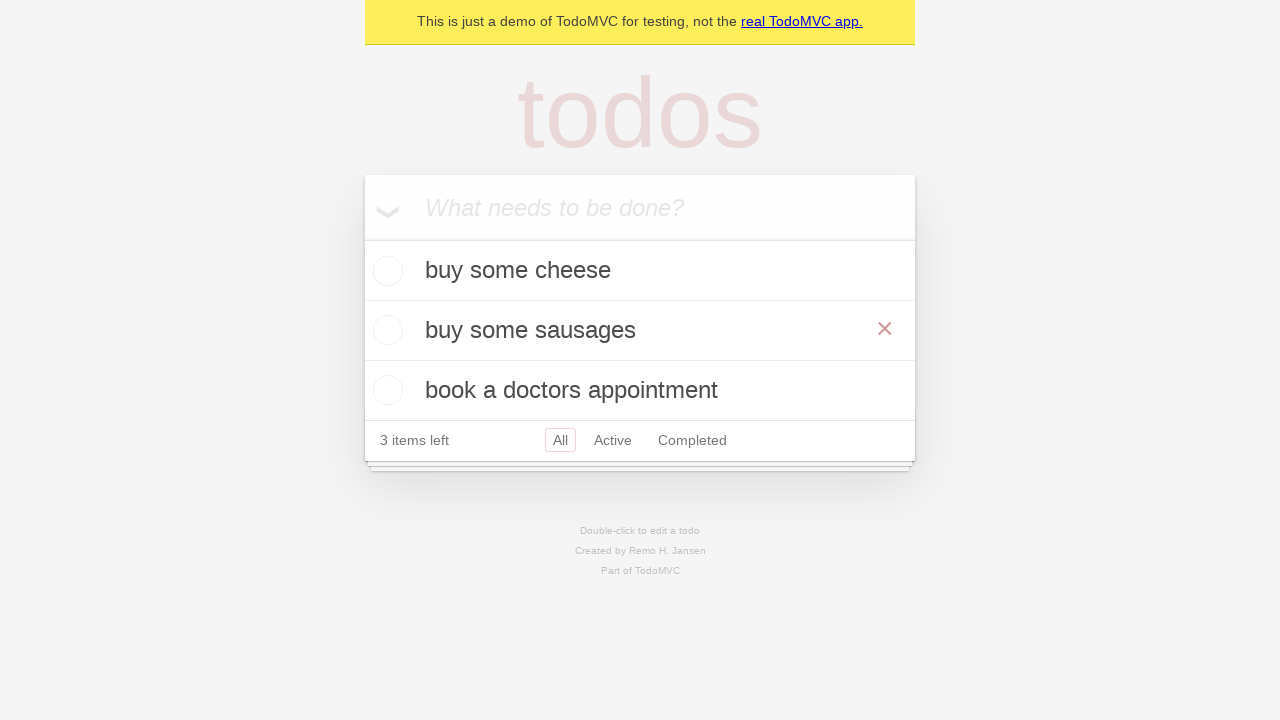